Tests iframe handling by navigating to W3schools tryit editor, switching to the result iframe, and clicking the "Try it" button

Starting URL: https://W3schools.com/jsref/tryit.asp?filename=tryjsref_prompt

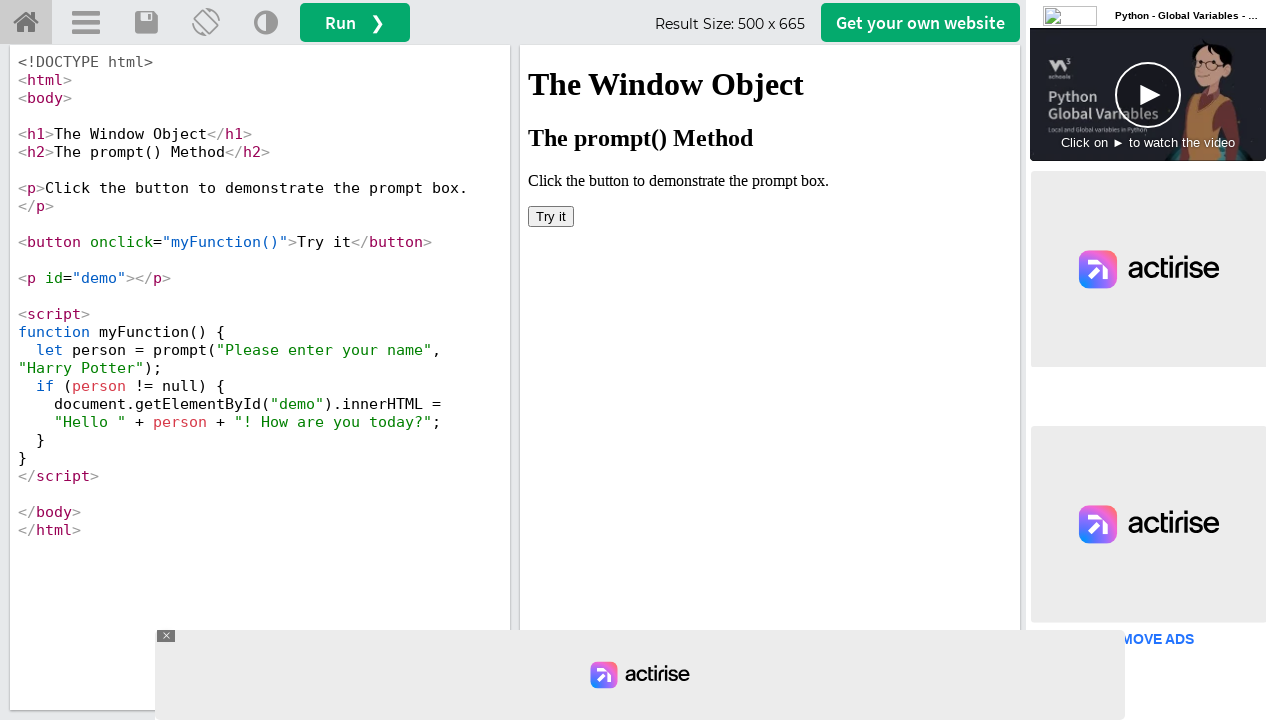

Located the iframeResult iframe
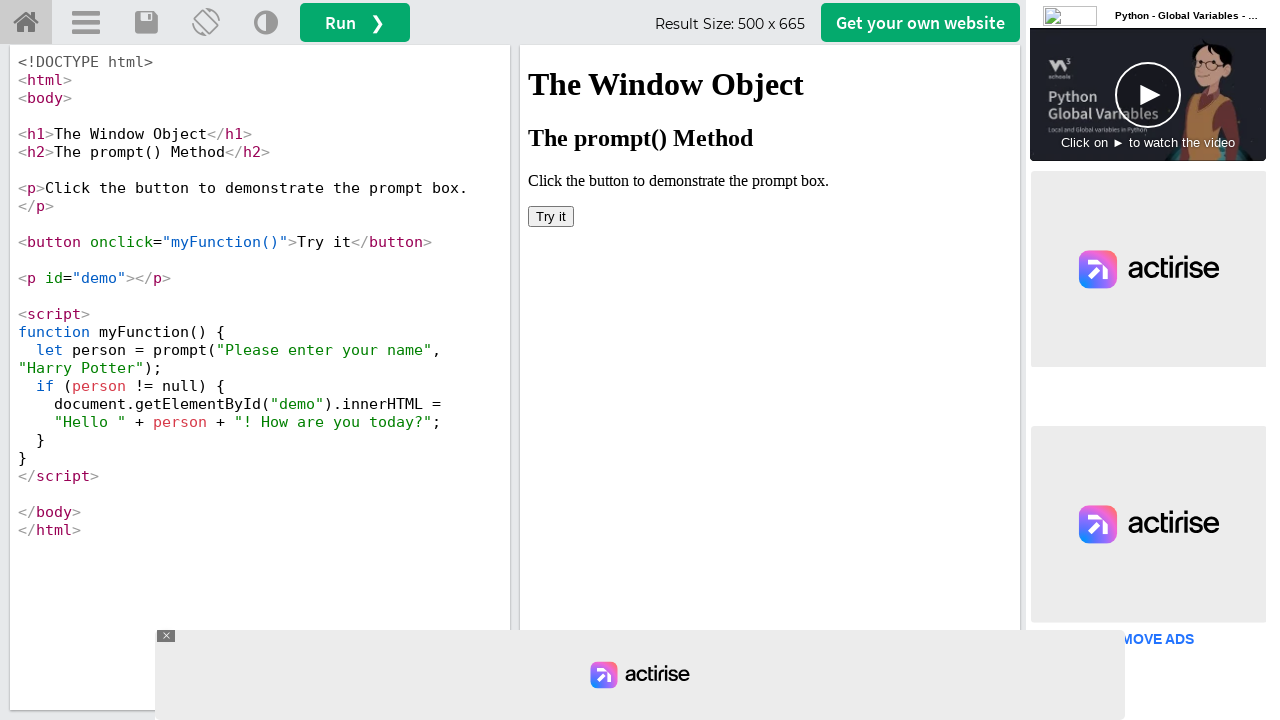

Clicked the 'Try it' button inside the iframe at (551, 216) on #iframeResult >> internal:control=enter-frame >> xpath=//button[text()='Try it']
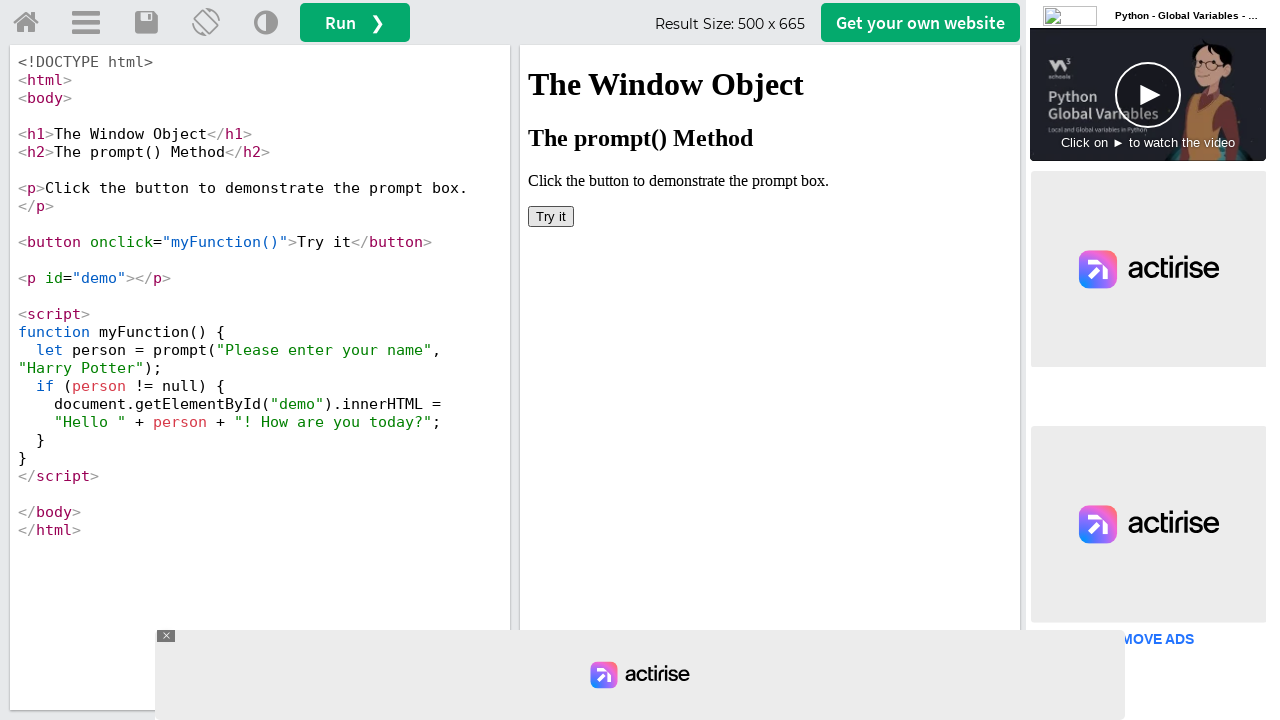

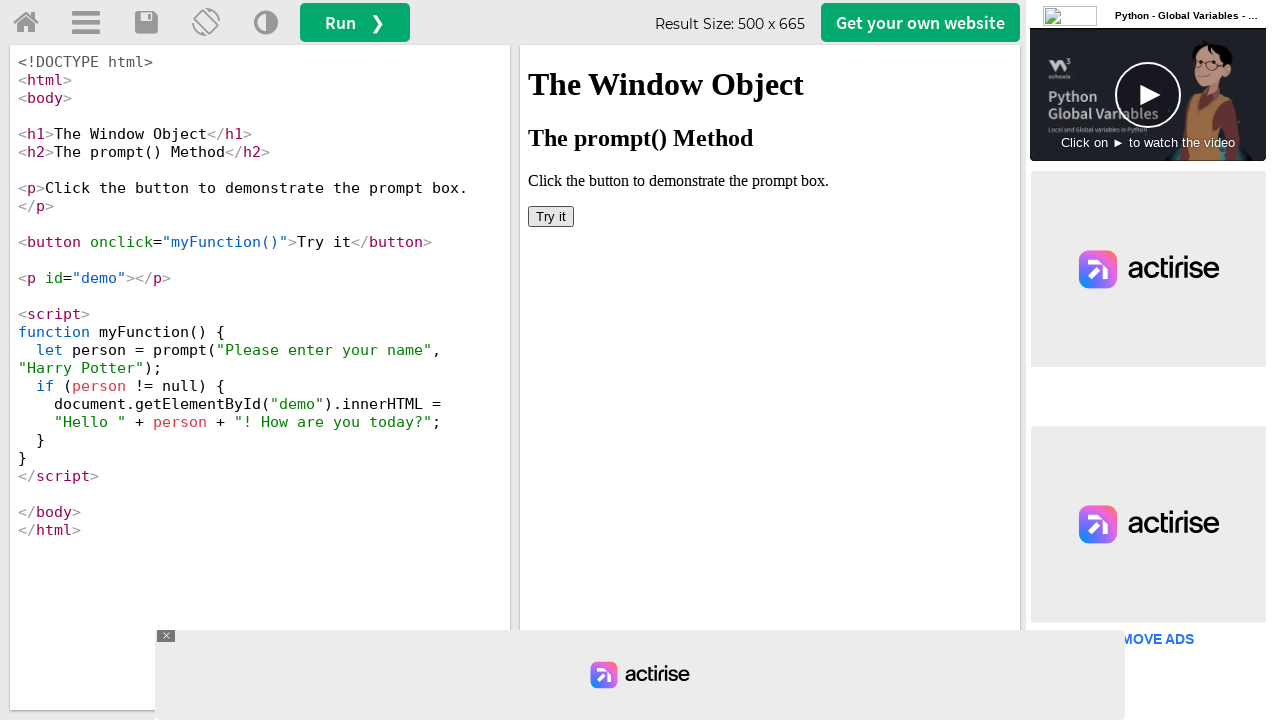